Tests file download functionality by navigating to W3Schools tryit page, switching to the iframe containing the example, and clicking on an image link to trigger a download

Starting URL: https://www.w3schools.com/tags/tryit.asp?filename=tryhtml5_a_download

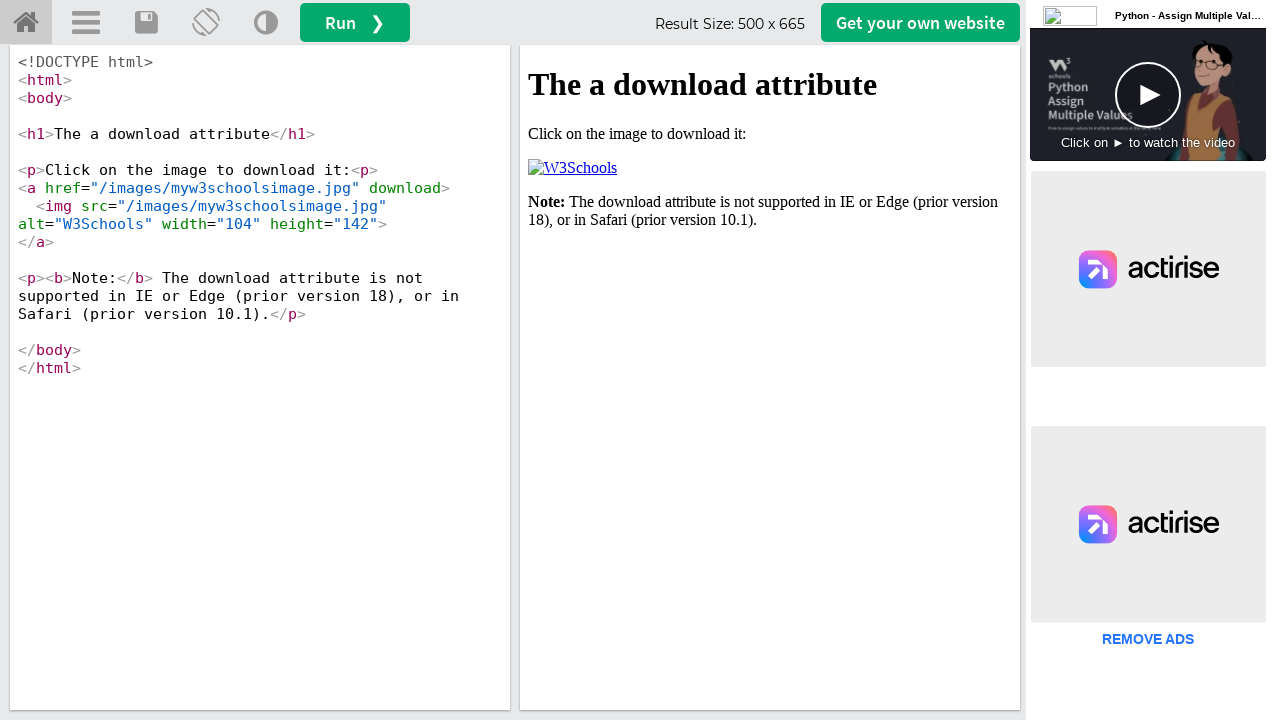

Waited for page to load (networkidle state)
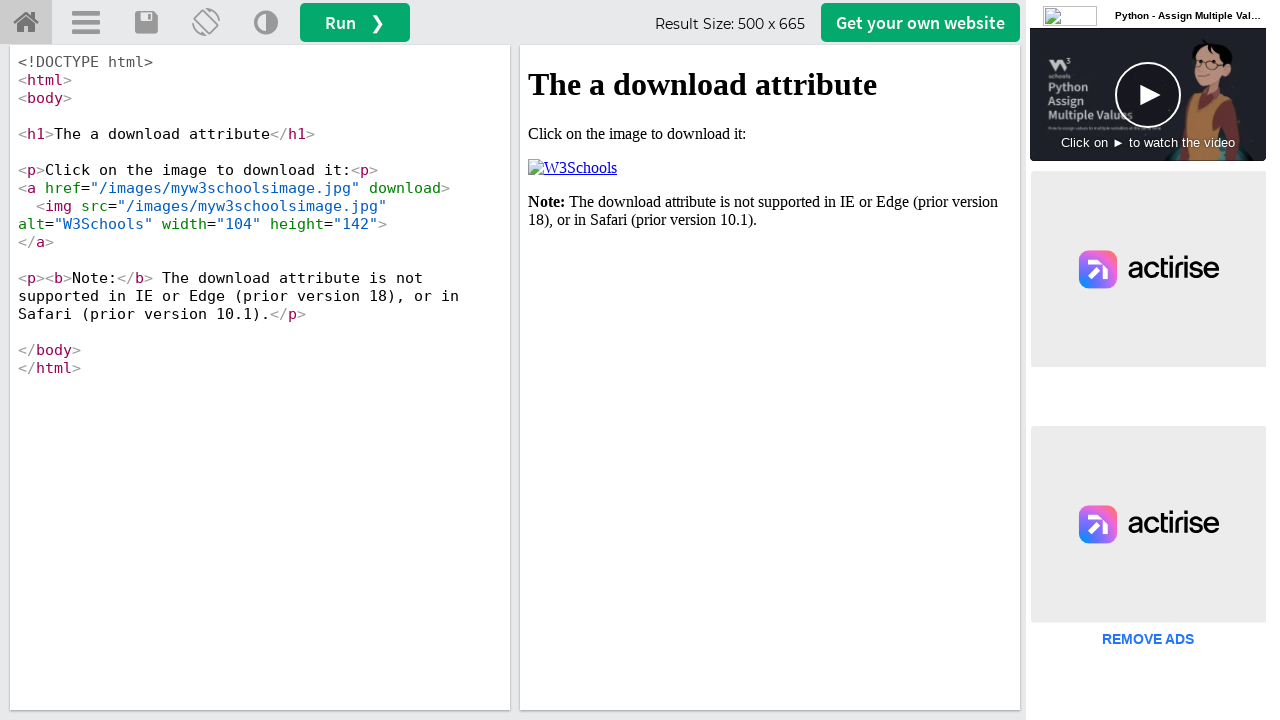

Located the iframe containing the W3Schools example
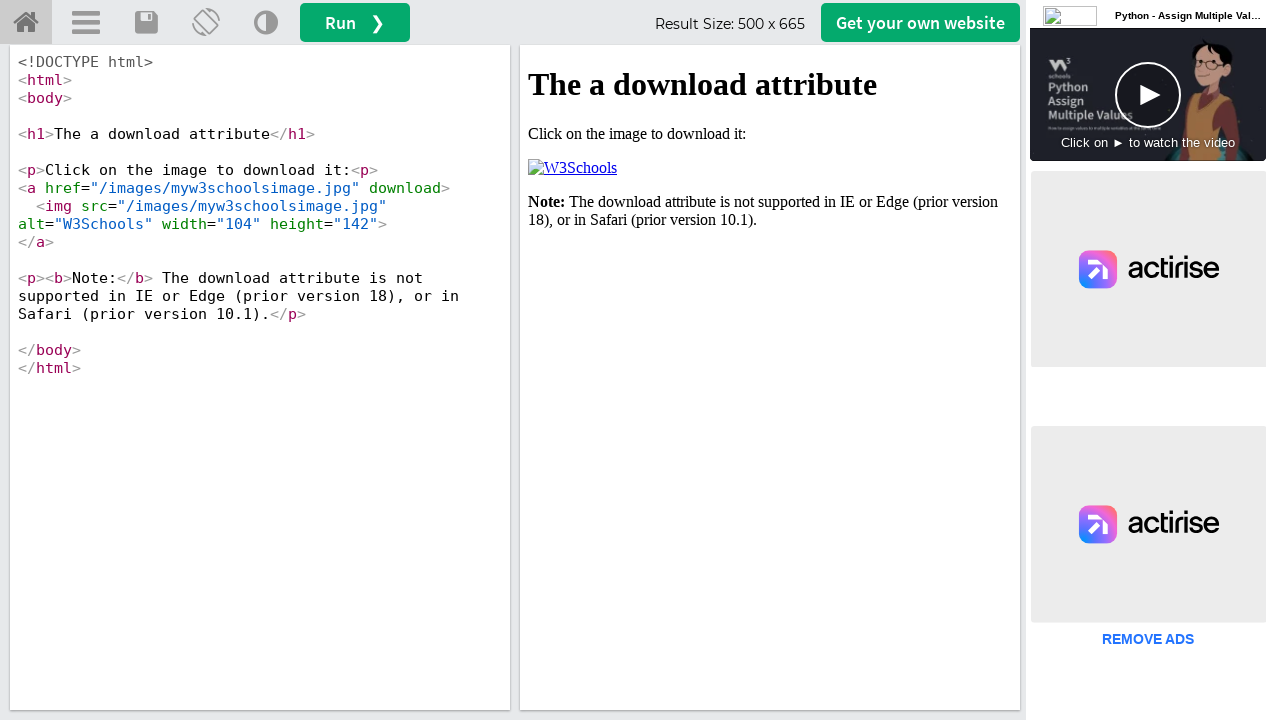

Clicked on the image link to trigger file download at (572, 168) on xpath=//iframe >> nth=0 >> internal:control=enter-frame >> xpath=//p[2]/a/img
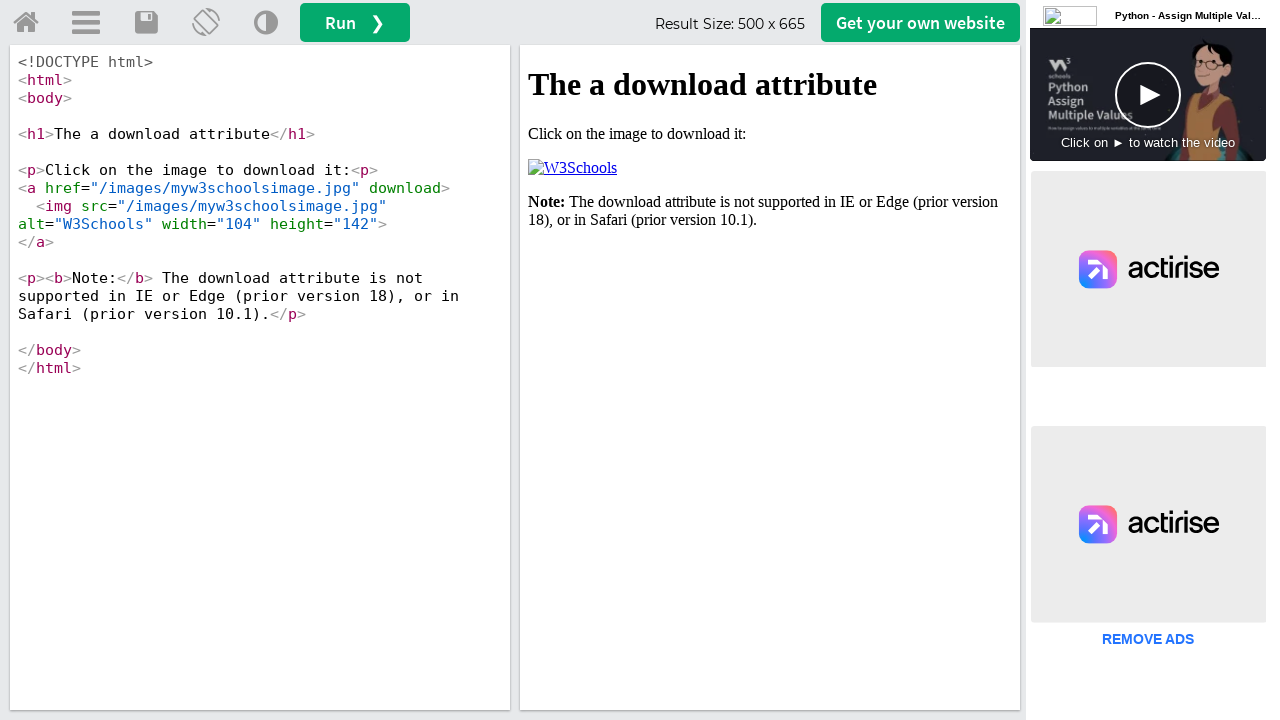

Waited 3 seconds for download to complete
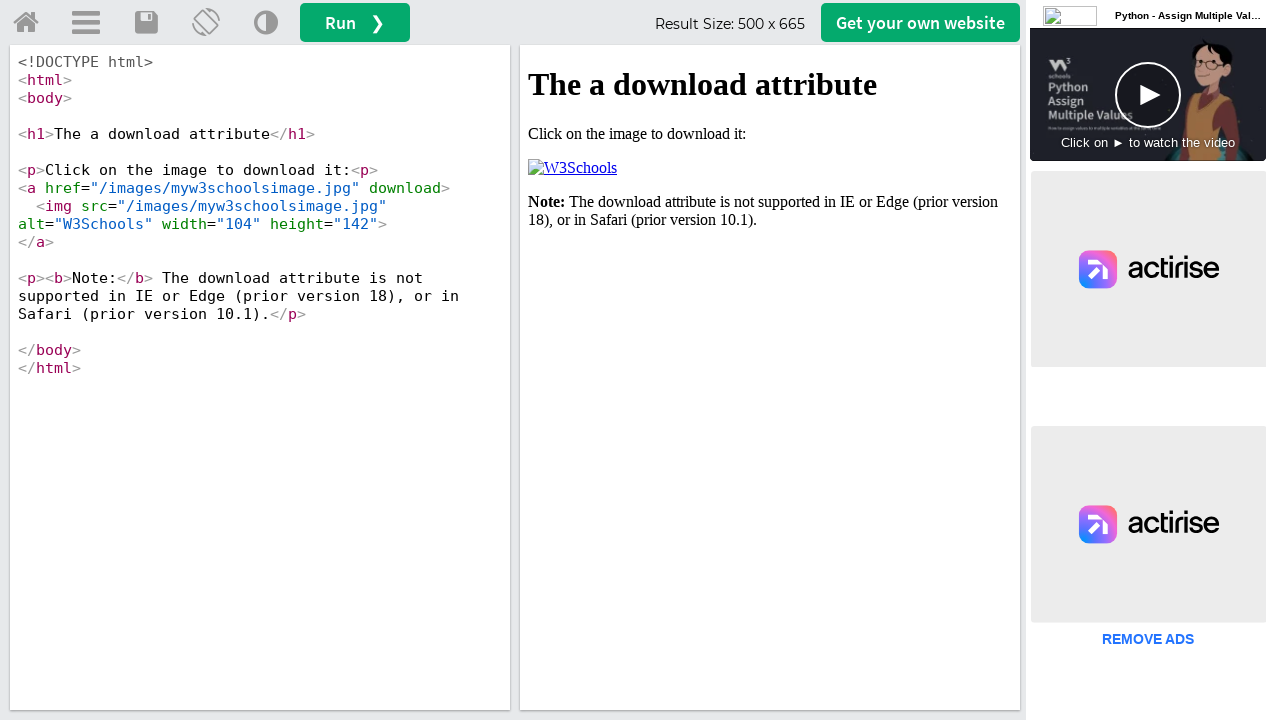

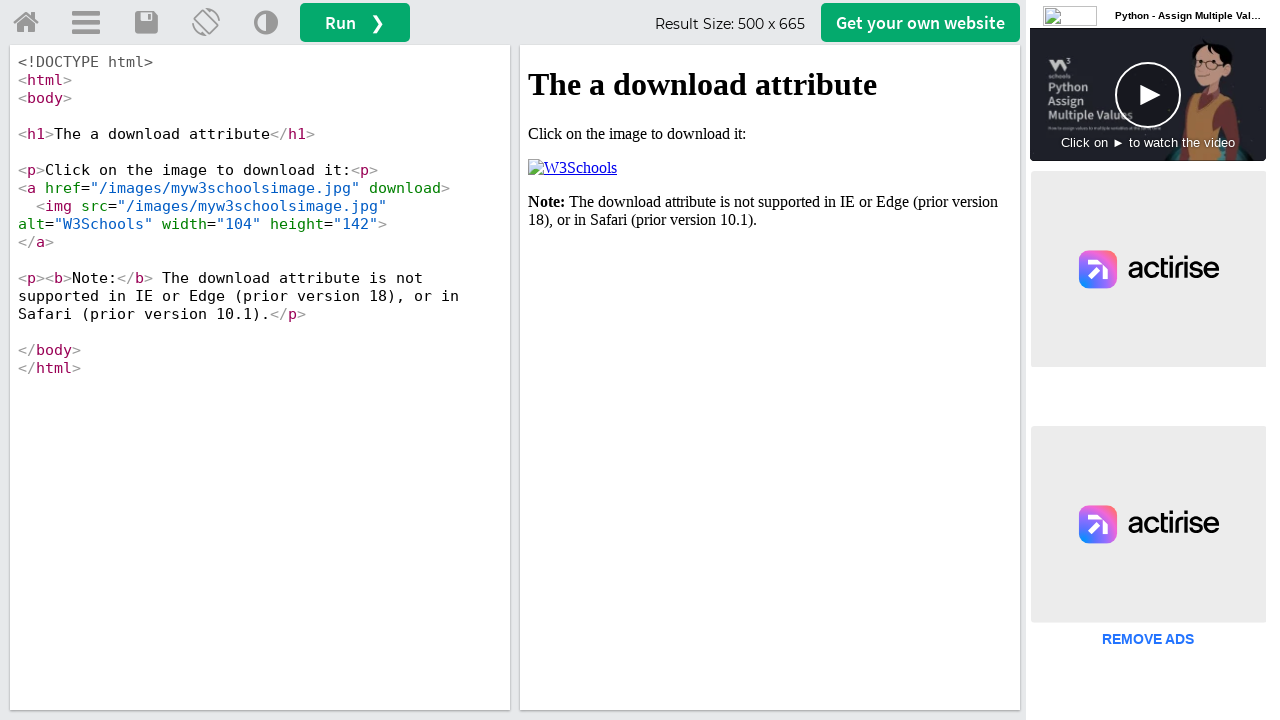